Tests mobile device emulation by setting custom device metrics (width, height, scale factor, mobile mode) using CDP commands and then navigating to a page to verify the emulation works.

Starting URL: http://leaftaps.com/opentaps/control/main

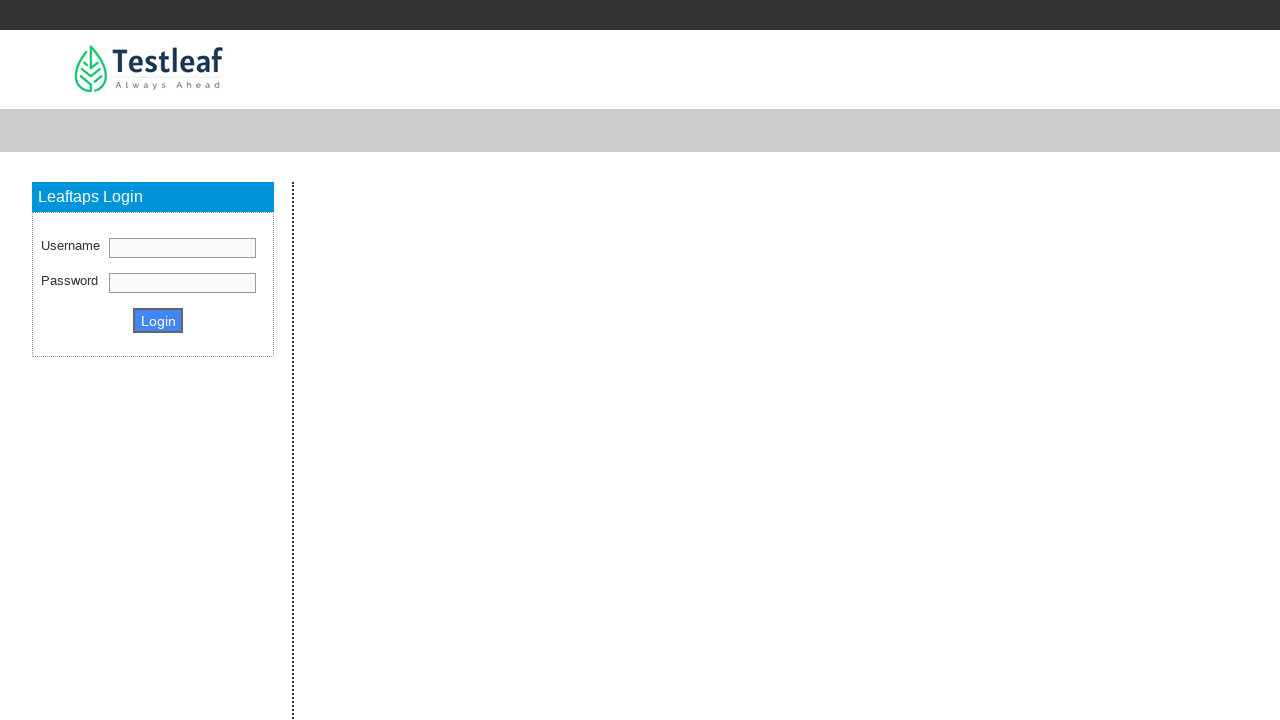

Set mobile viewport size to 600x1000 pixels for device emulation
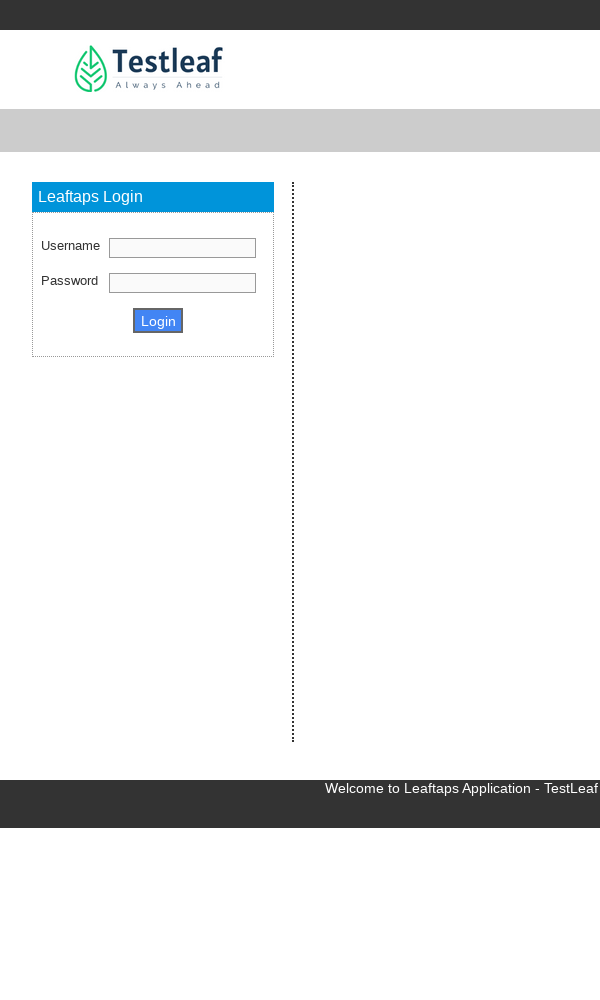

Waited for page to reach domcontentloaded state at http://leaftaps.com/opentaps/control/main
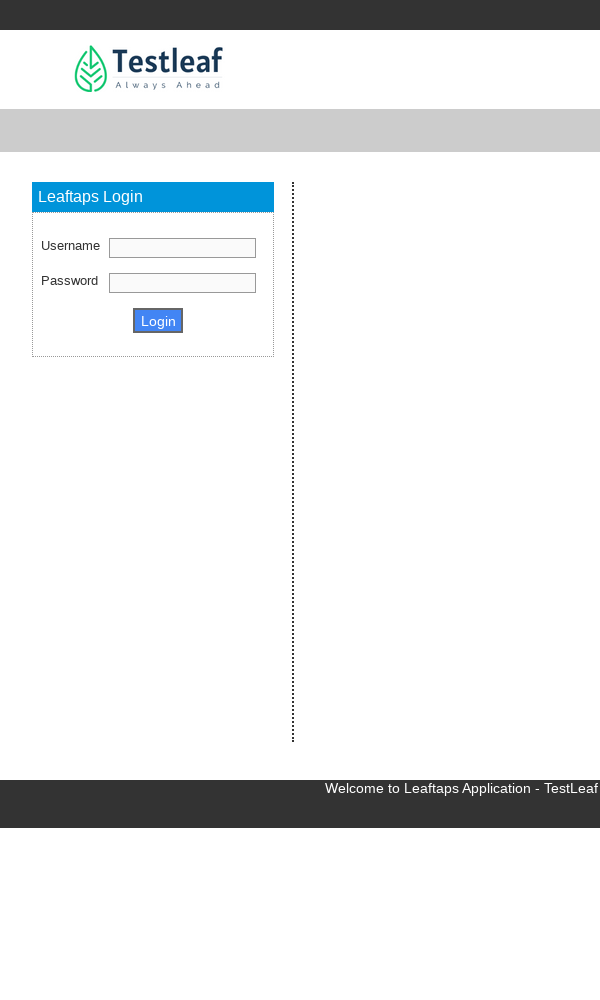

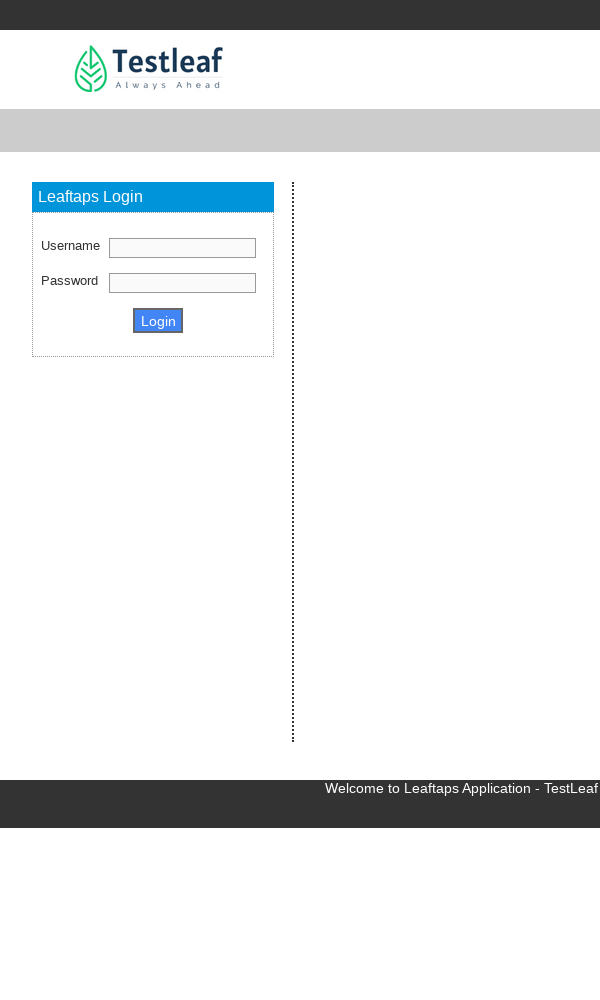